Tests that edits are saved when the input loses focus (blur event)

Starting URL: https://demo.playwright.dev/todomvc

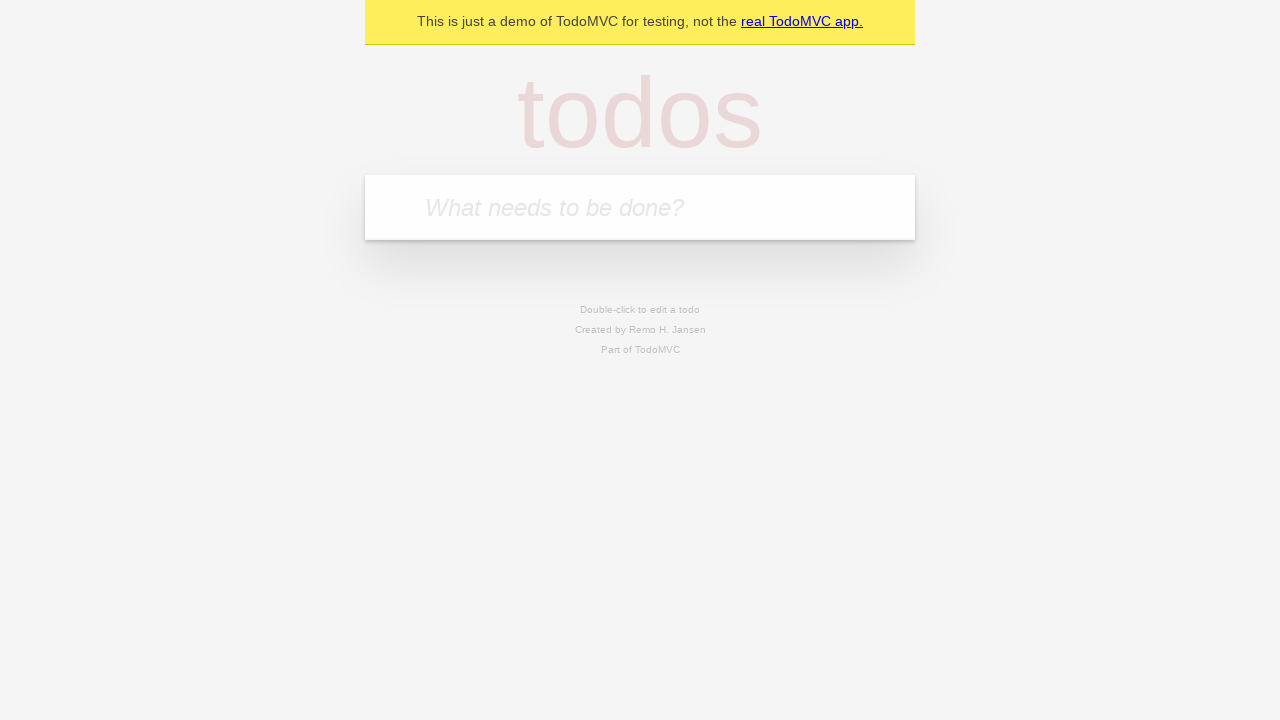

Filled first todo input with 'buy some cheese' on internal:attr=[placeholder="What needs to be done?"i]
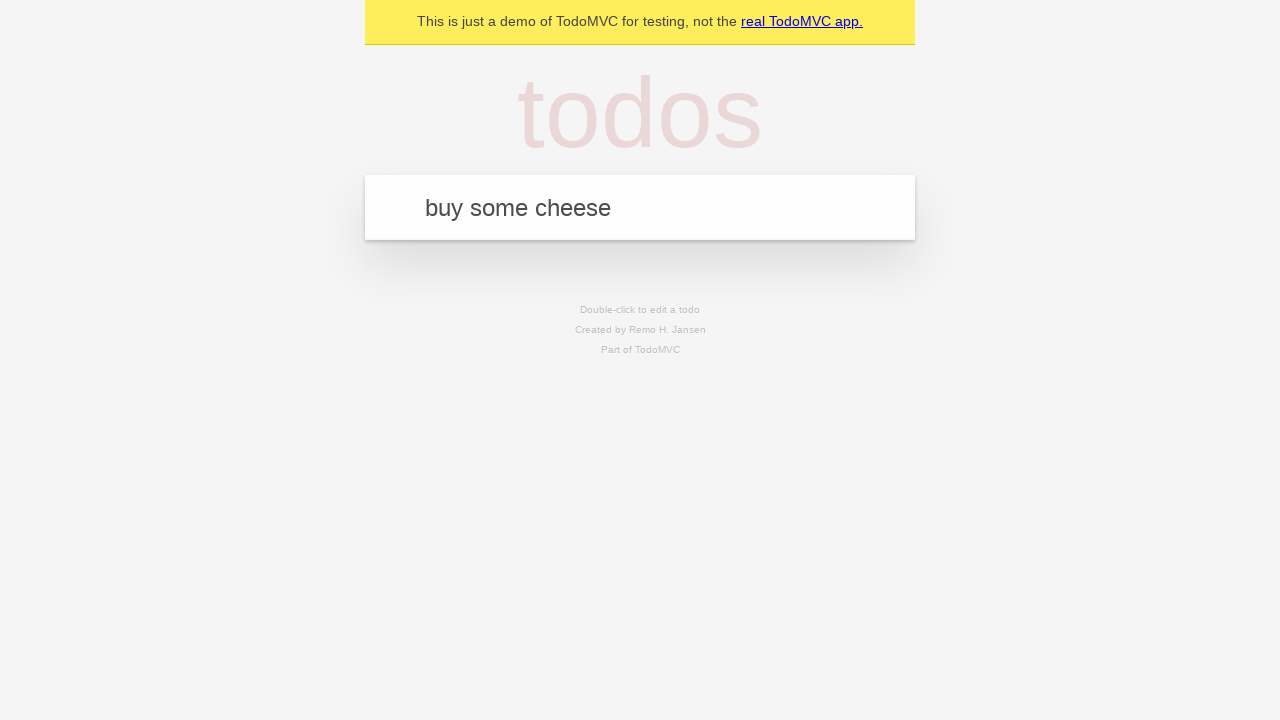

Pressed Enter to add first todo on internal:attr=[placeholder="What needs to be done?"i]
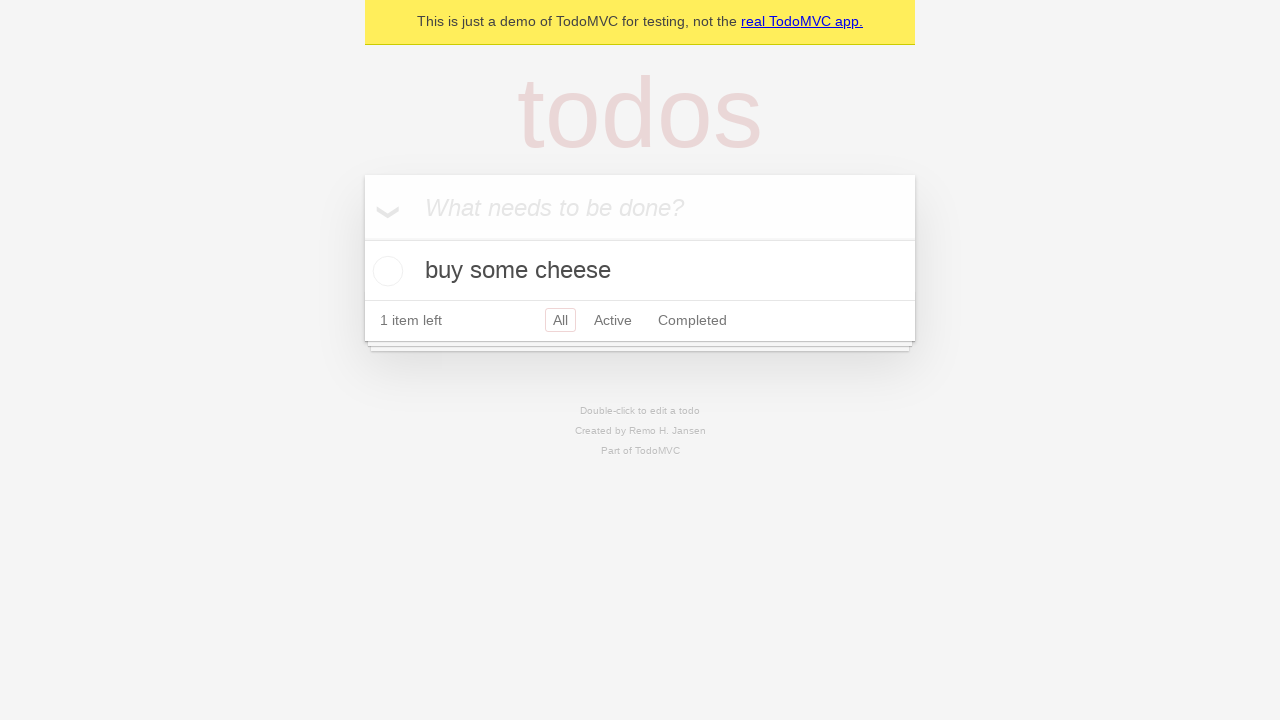

Filled second todo input with 'feed the cat' on internal:attr=[placeholder="What needs to be done?"i]
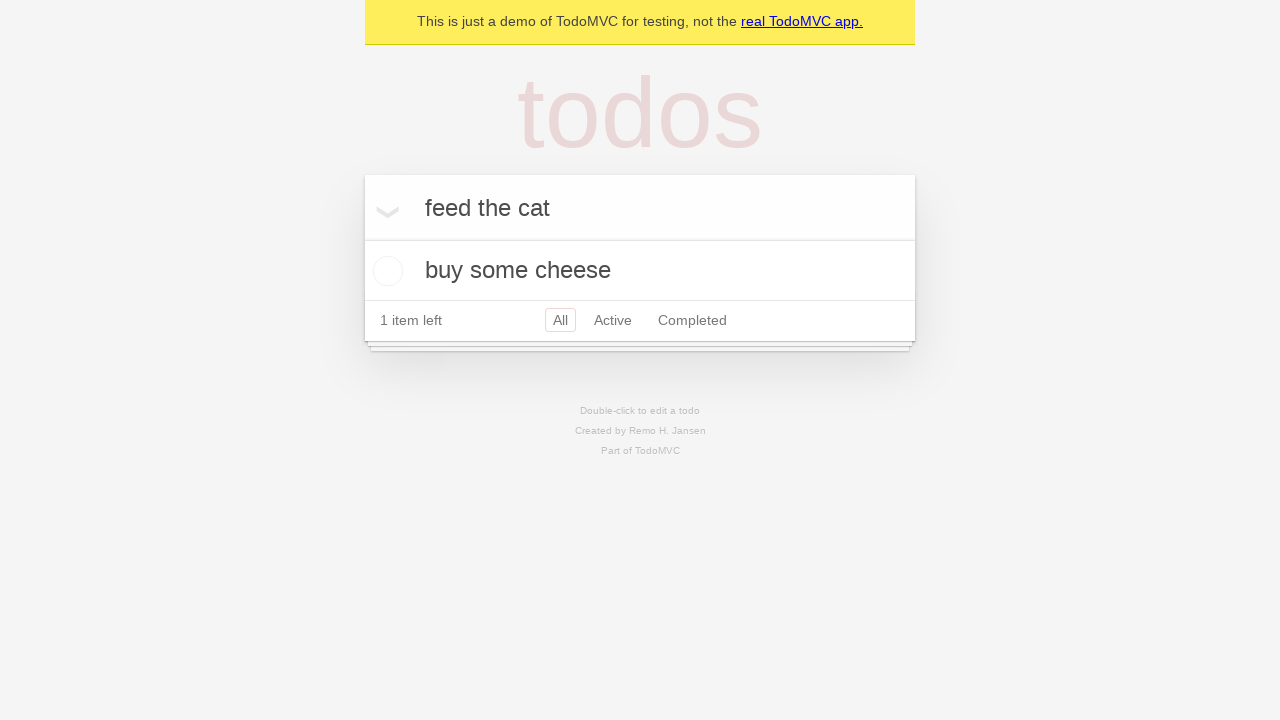

Pressed Enter to add second todo on internal:attr=[placeholder="What needs to be done?"i]
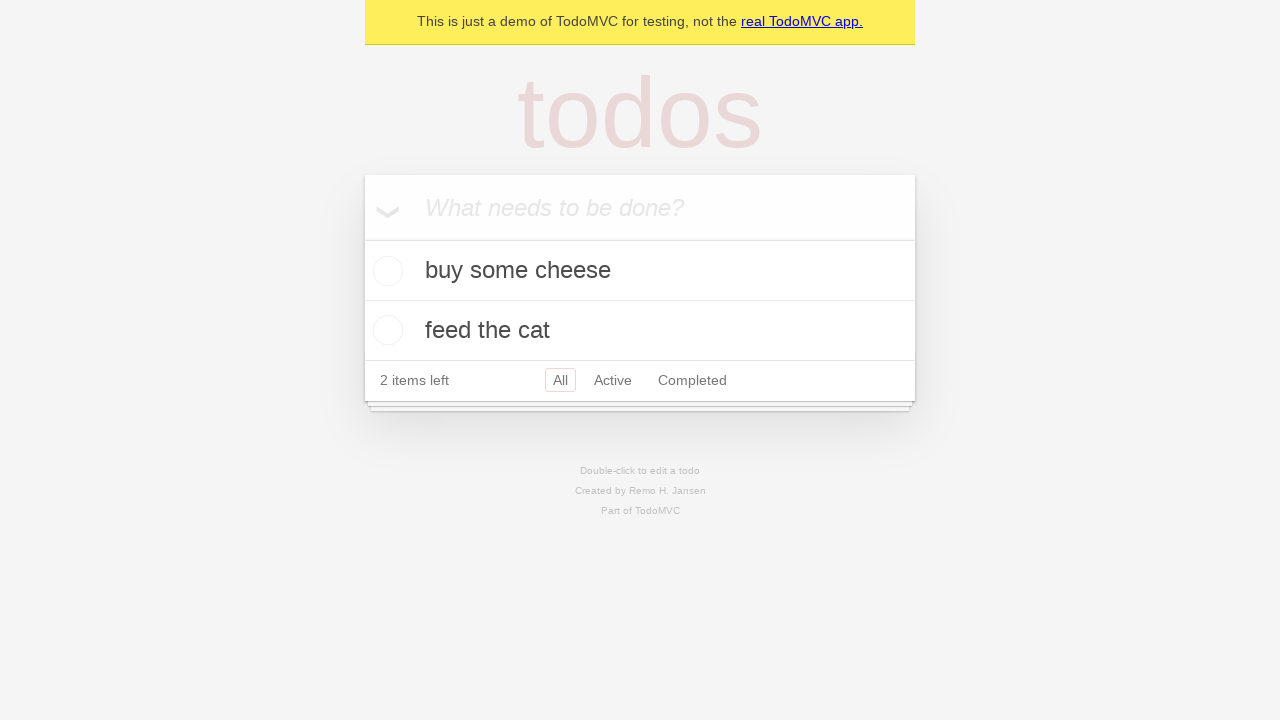

Filled third todo input with 'book a doctors appointment' on internal:attr=[placeholder="What needs to be done?"i]
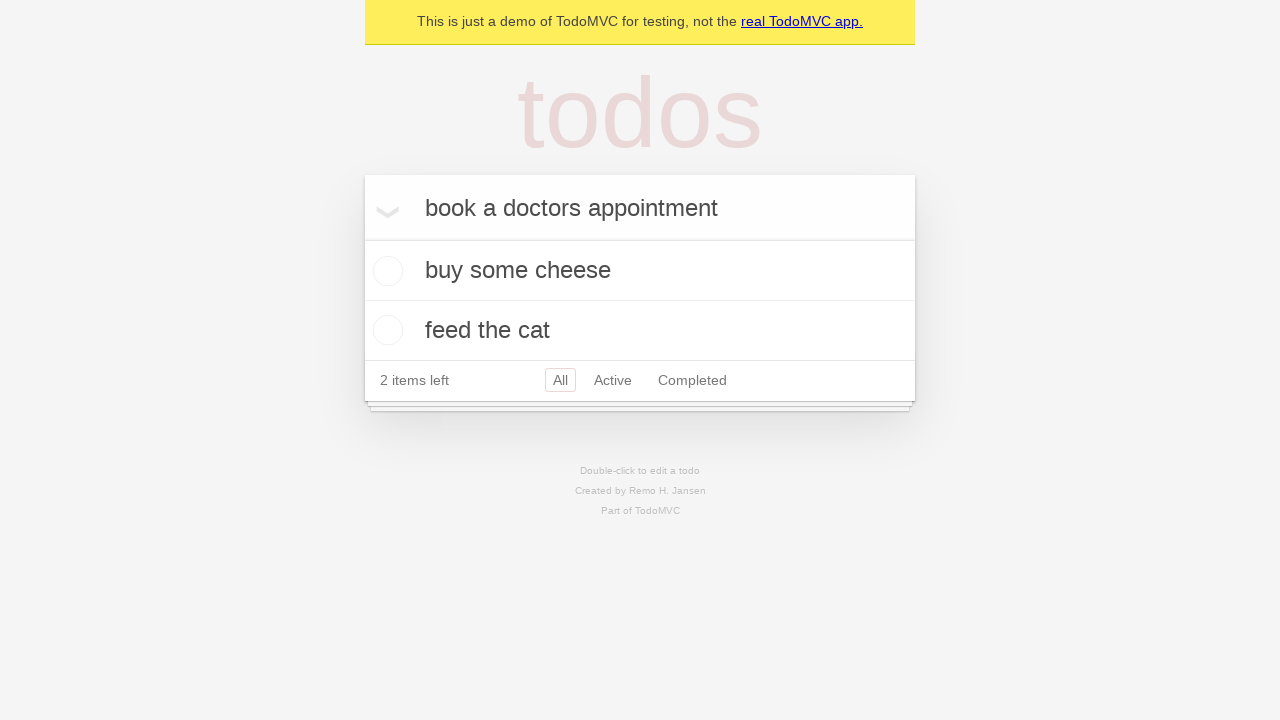

Pressed Enter to add third todo on internal:attr=[placeholder="What needs to be done?"i]
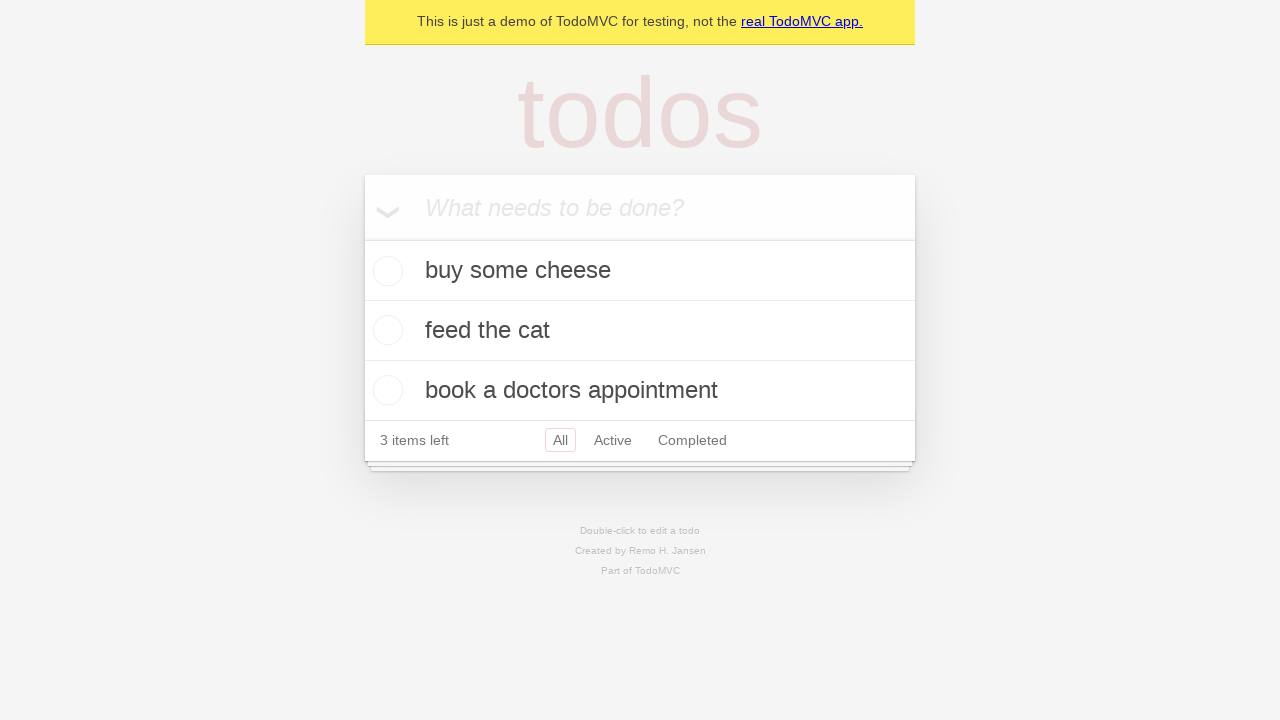

Double-clicked second todo to enter edit mode at (640, 331) on internal:testid=[data-testid="todo-item"s] >> nth=1
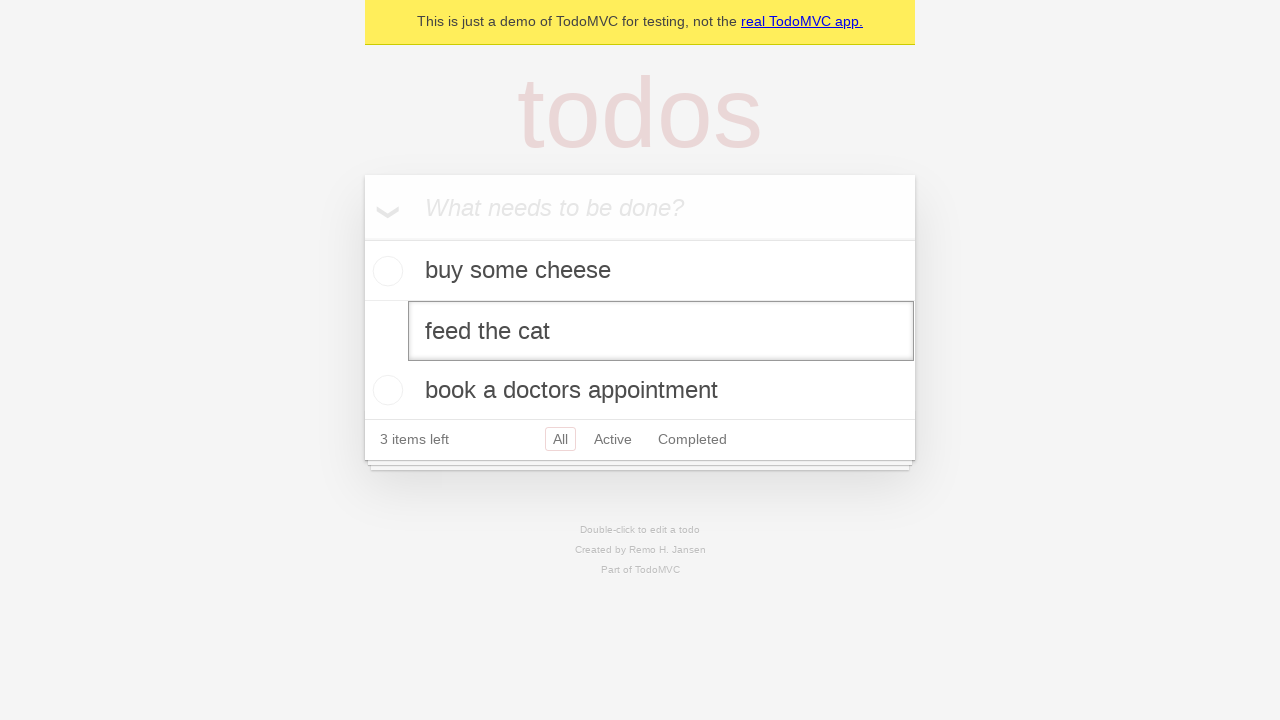

Changed second todo text to 'buy some sausages' on internal:testid=[data-testid="todo-item"s] >> nth=1 >> internal:role=textbox[nam
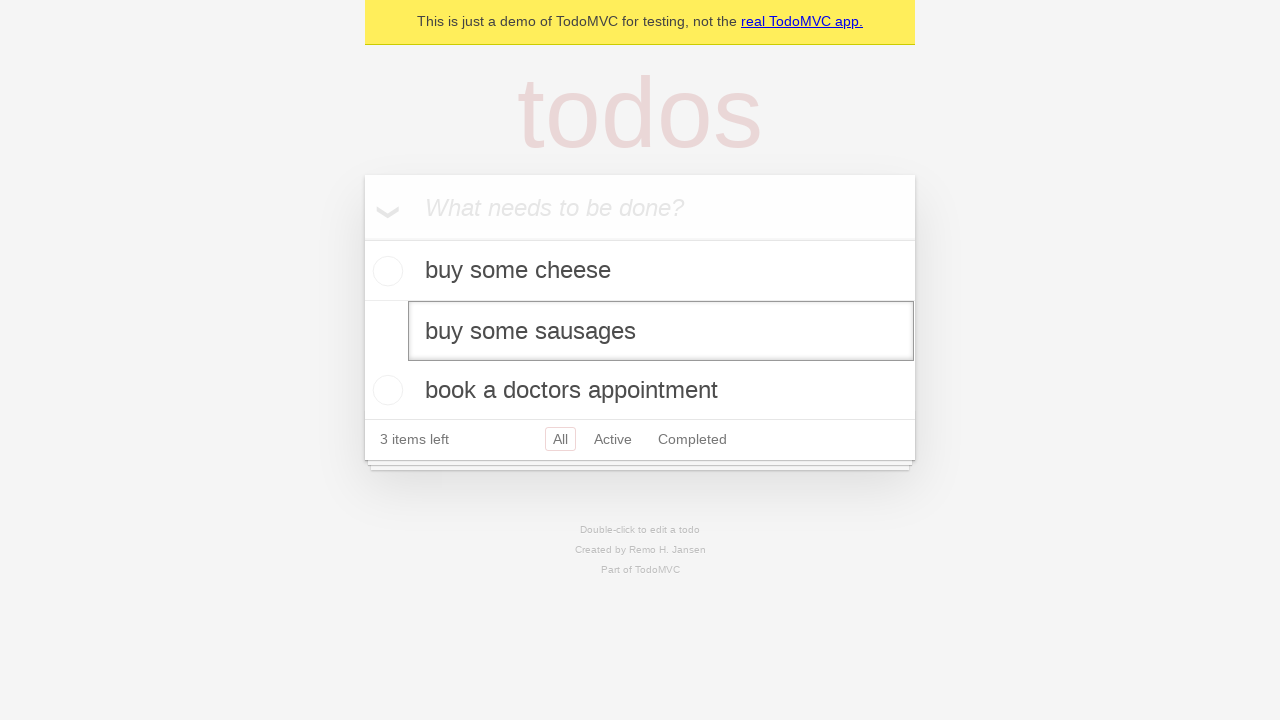

Triggered blur event on todo input to save edits
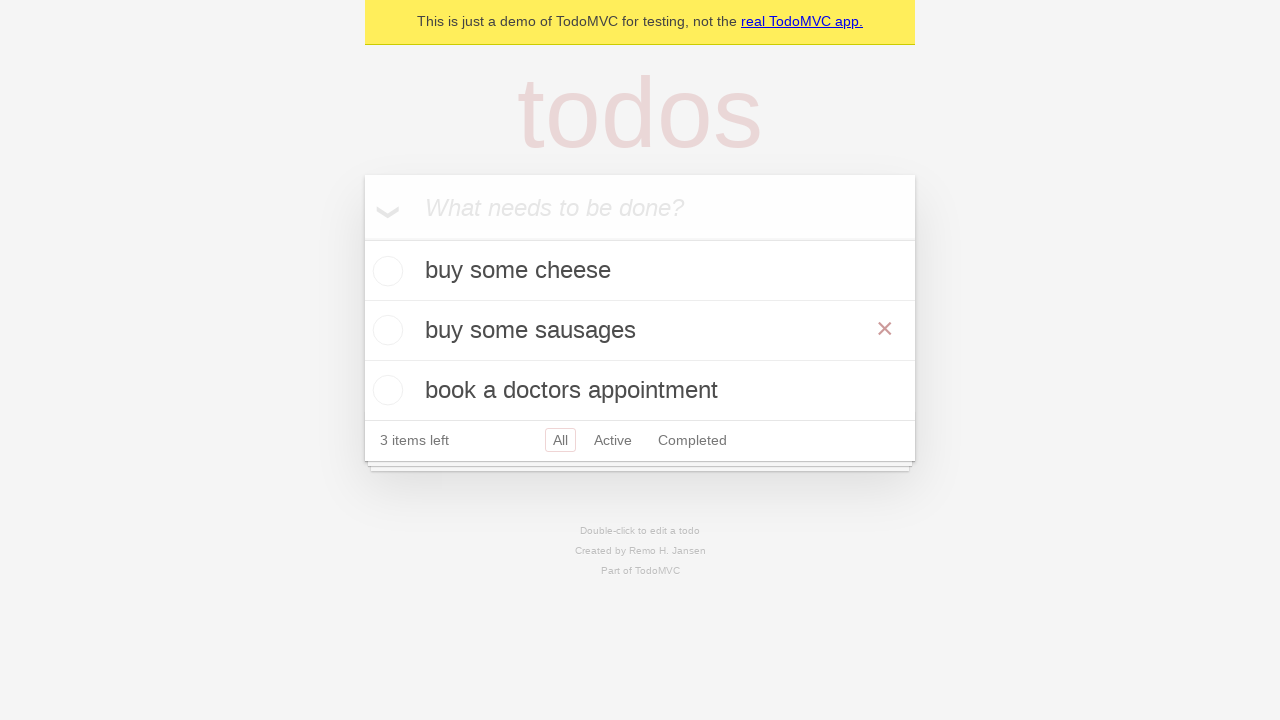

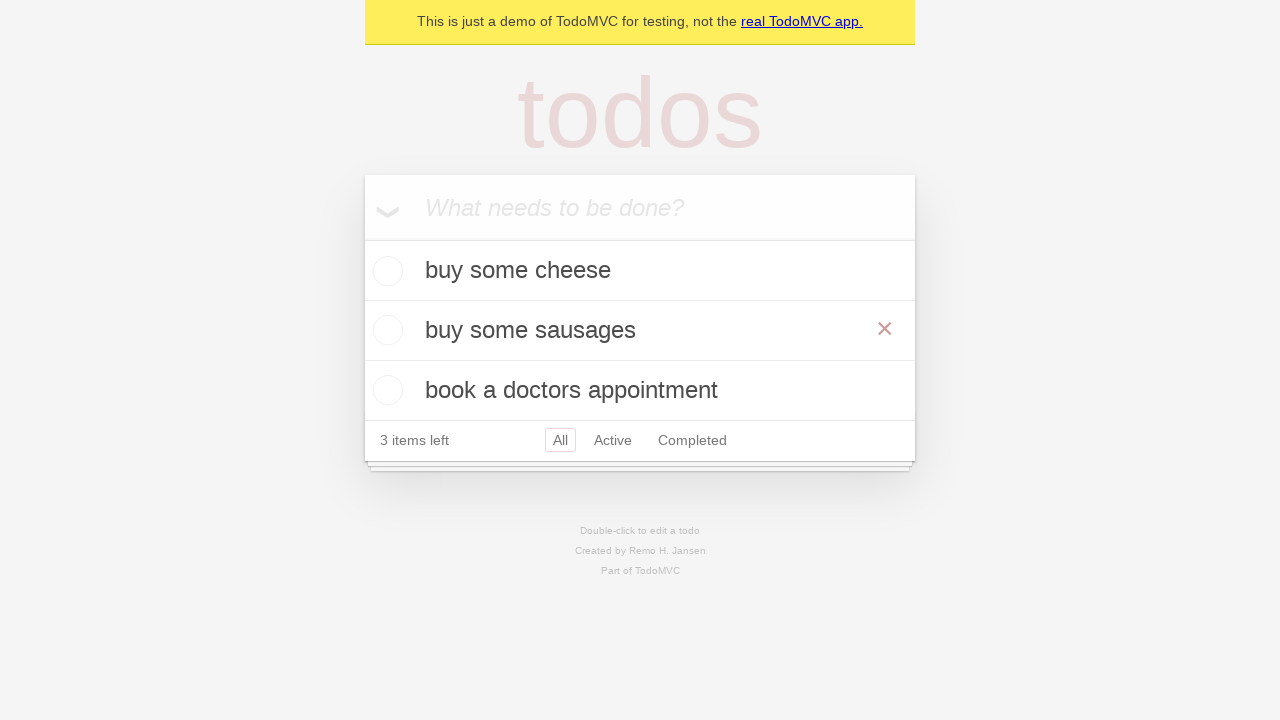